Tests auto-waiting by clicking a button that triggers an AJAX request and verifying the text content of the success element that appears.

Starting URL: http://uitestingplayground.com/ajax

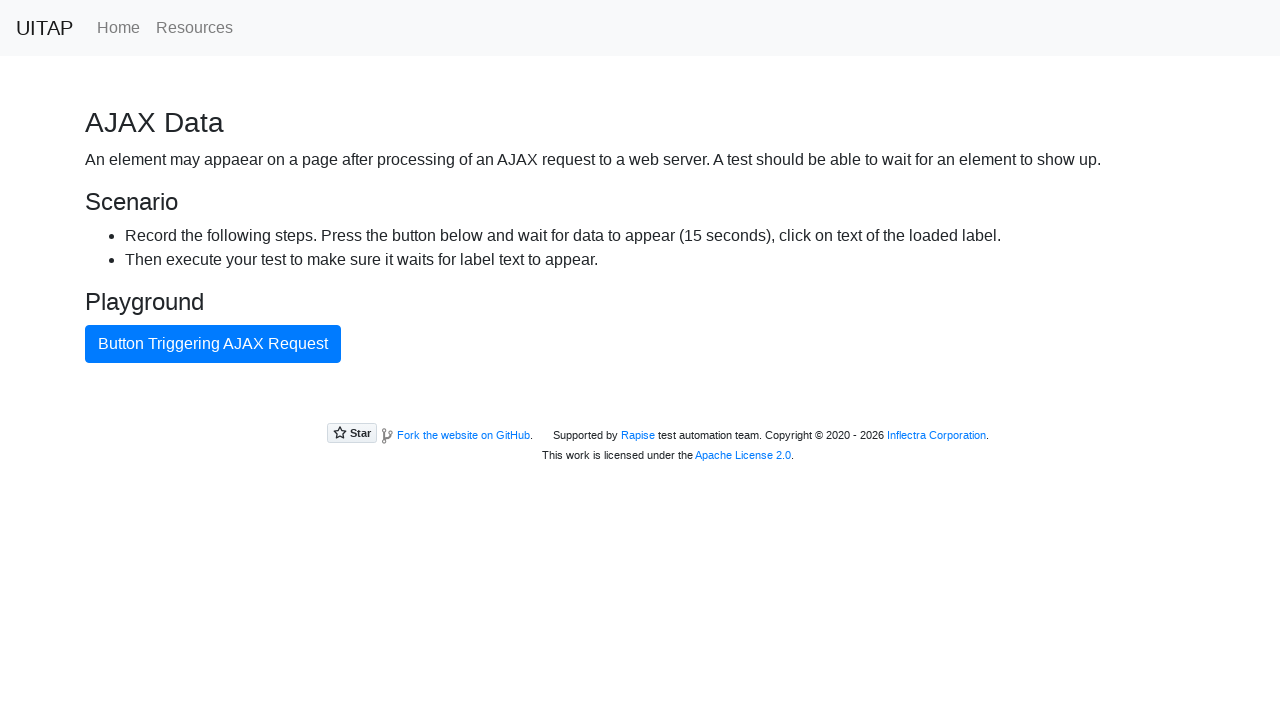

Navigated to AJAX test page
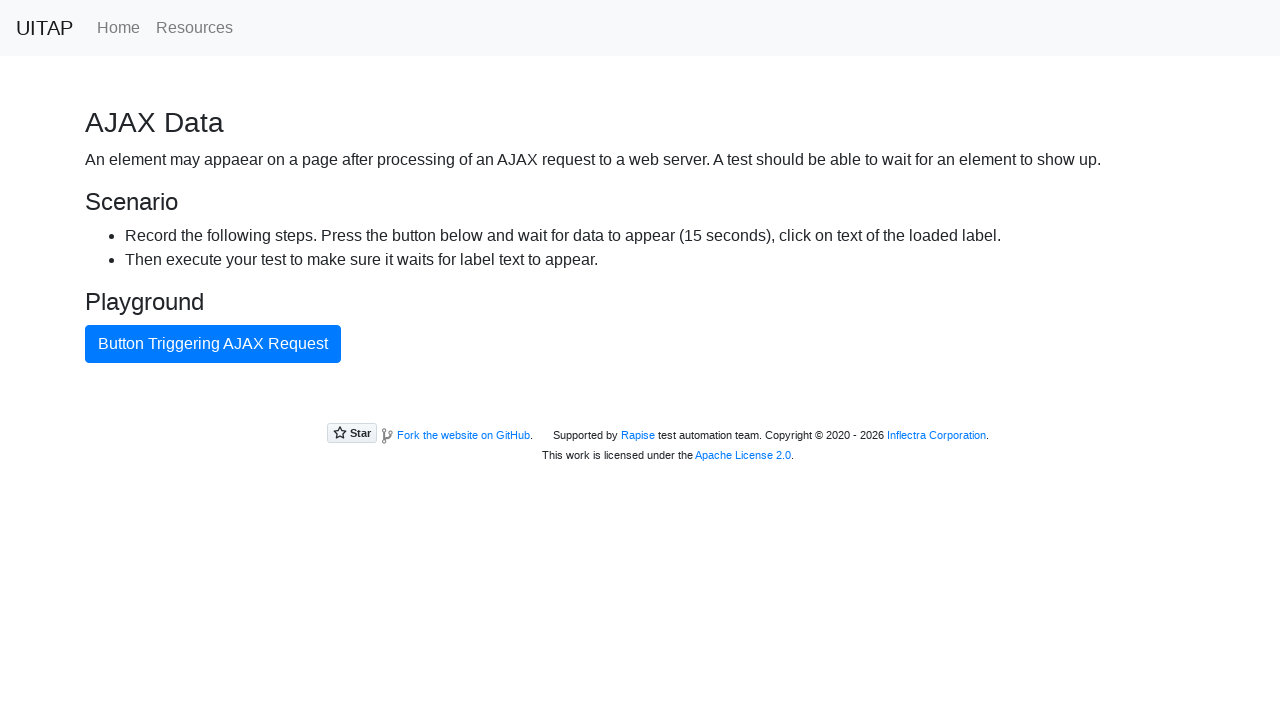

Clicked button triggering AJAX request at (213, 344) on internal:text="Button Triggering AJAX Request"i
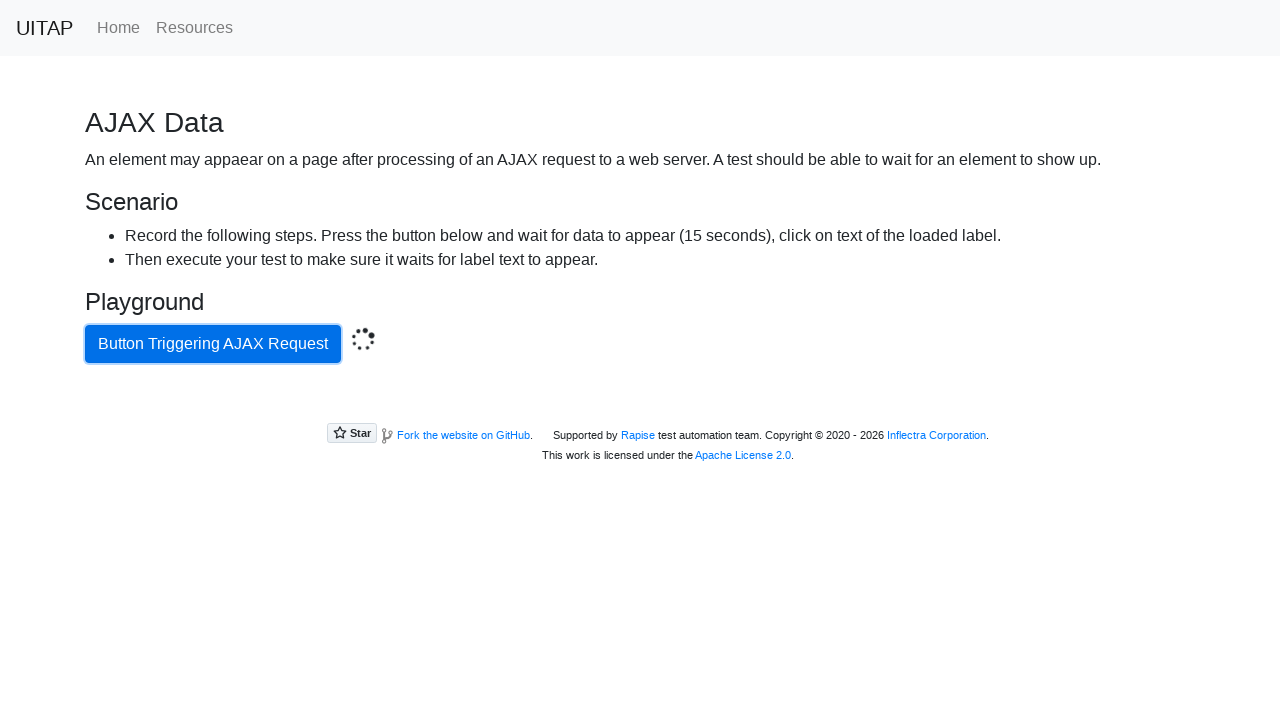

Located success element after AJAX request completed
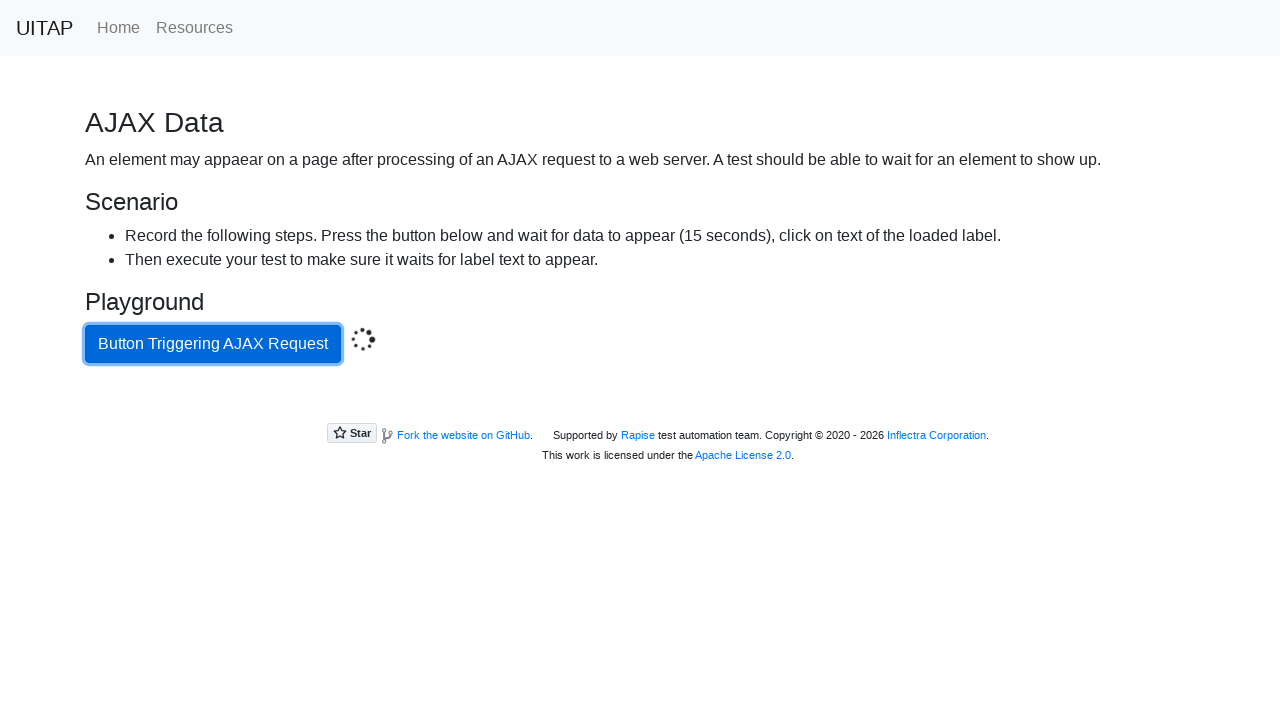

Retrieved text content from success element
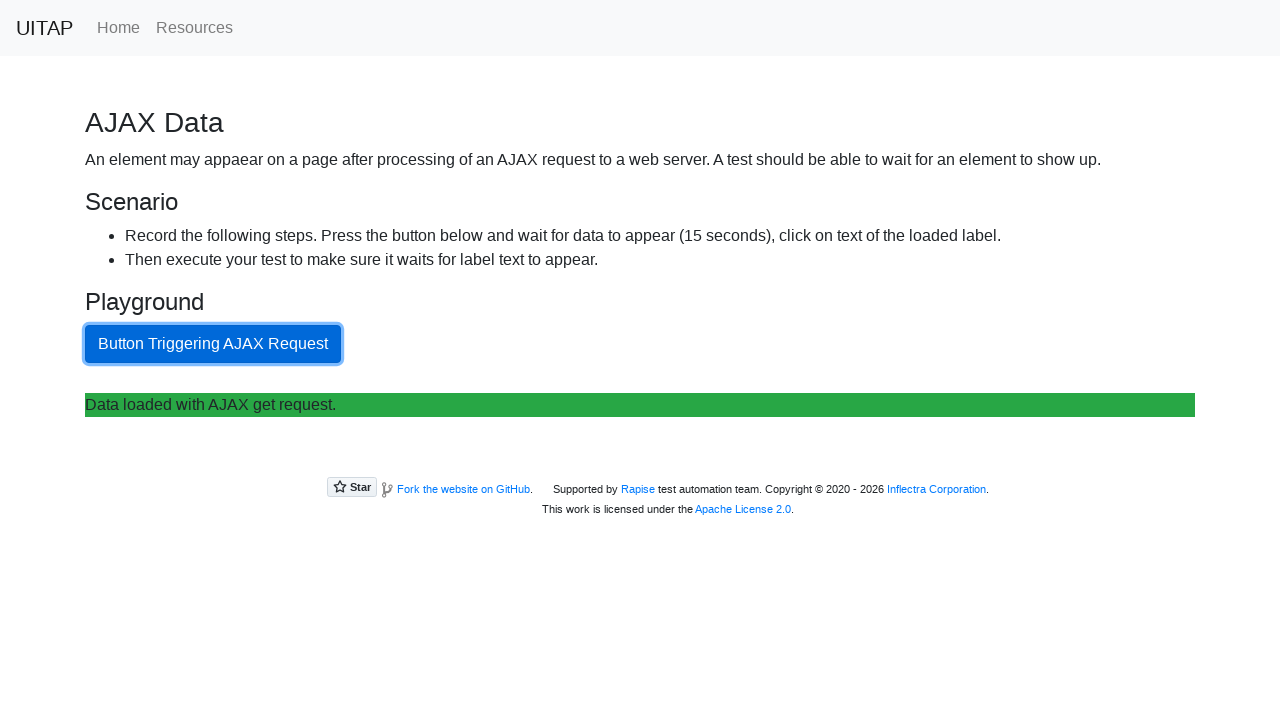

Verified success element contains expected text 'Data loaded with AJAX get request.'
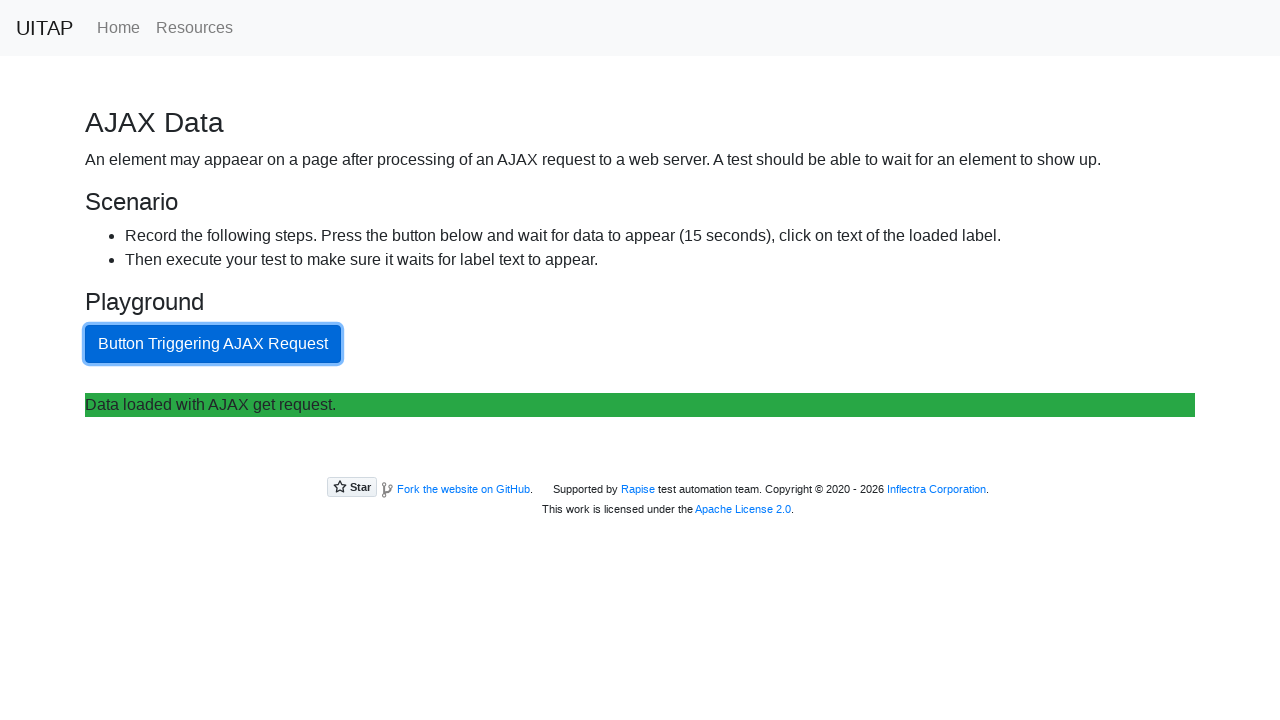

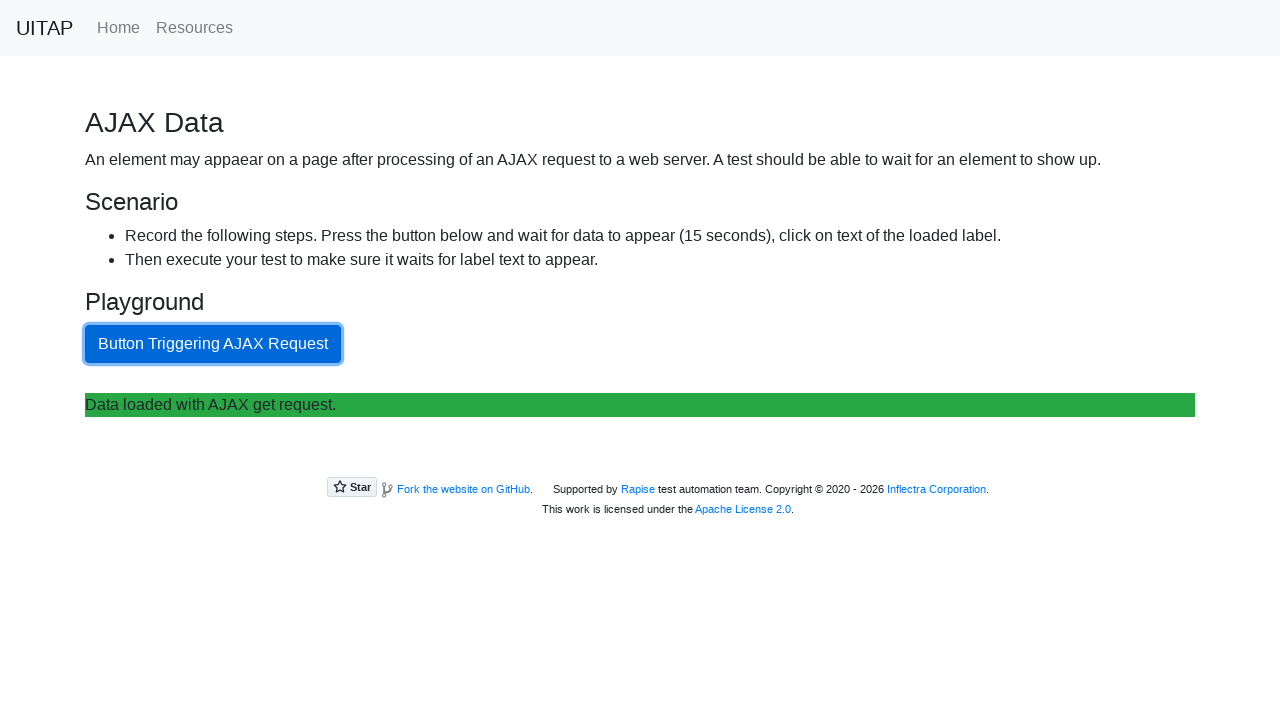